Tests GitHub repository search and navigation to Issues tab, verifying that issues are displayed

Starting URL: https://github.com/

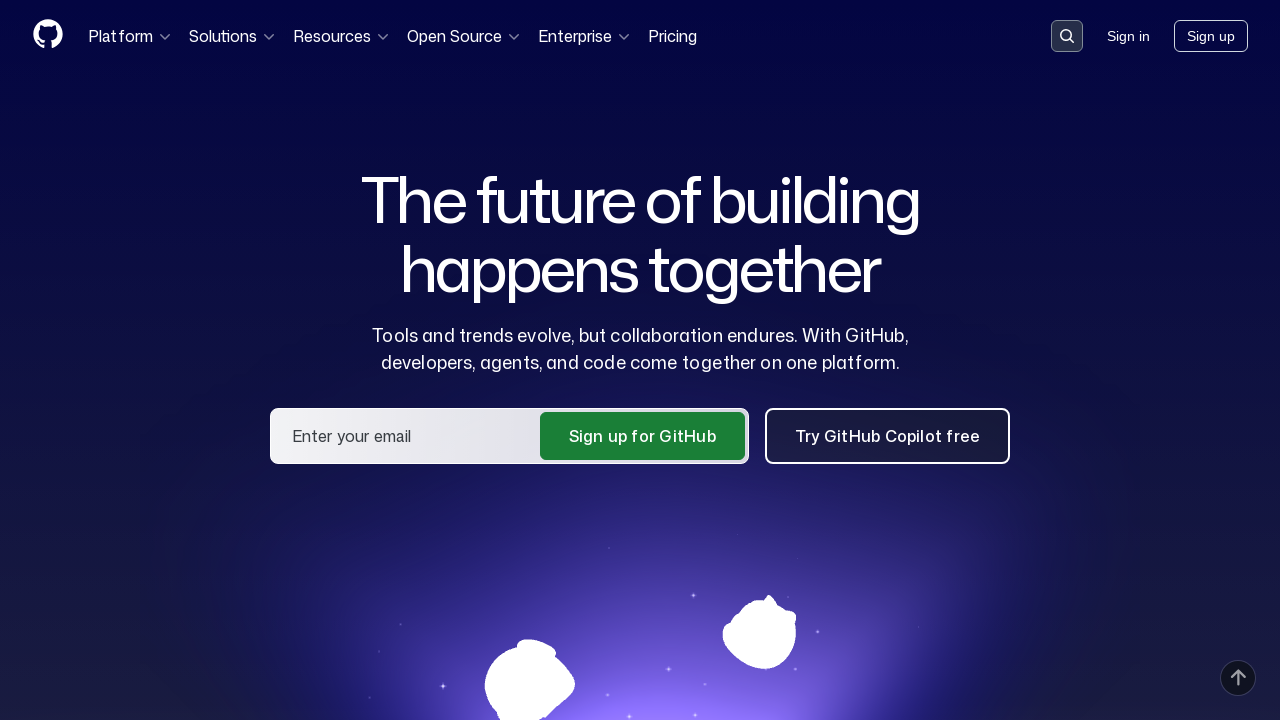

Clicked on search input container at (1067, 36) on .search-input-container
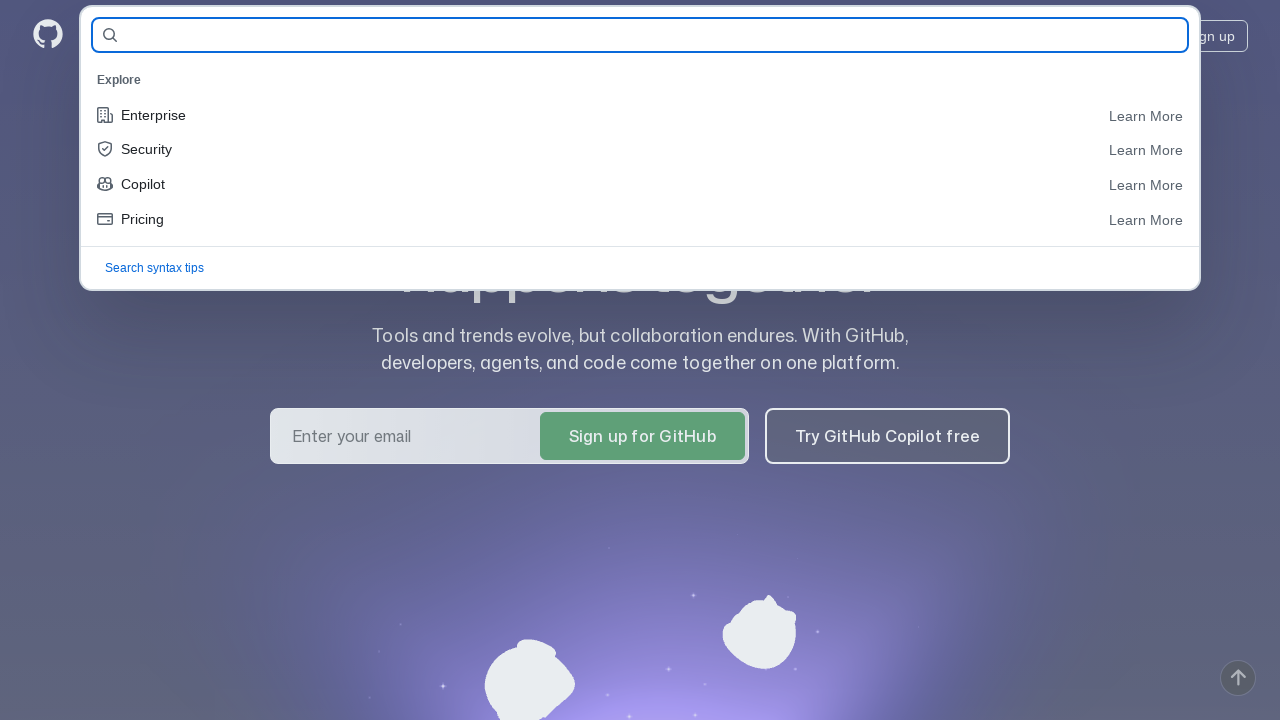

Filled search field with 'microsoft/playwright' on #query-builder-test
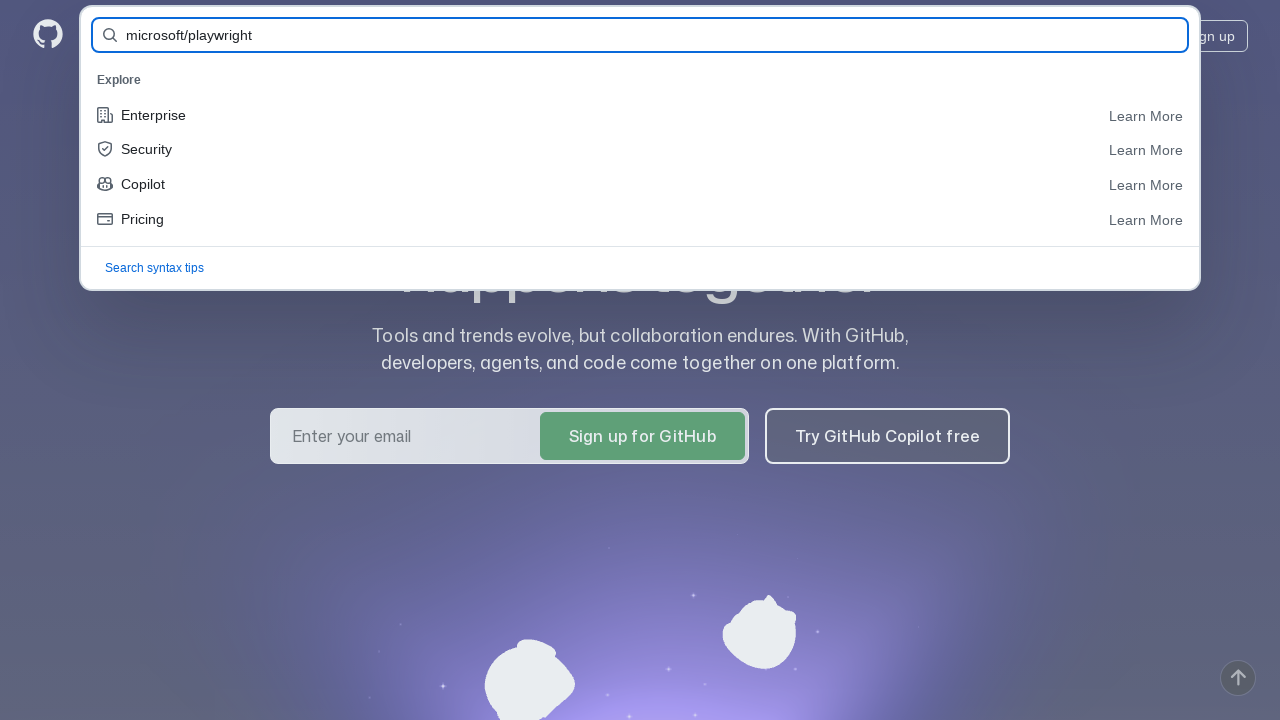

Pressed Enter to search for repository on #query-builder-test
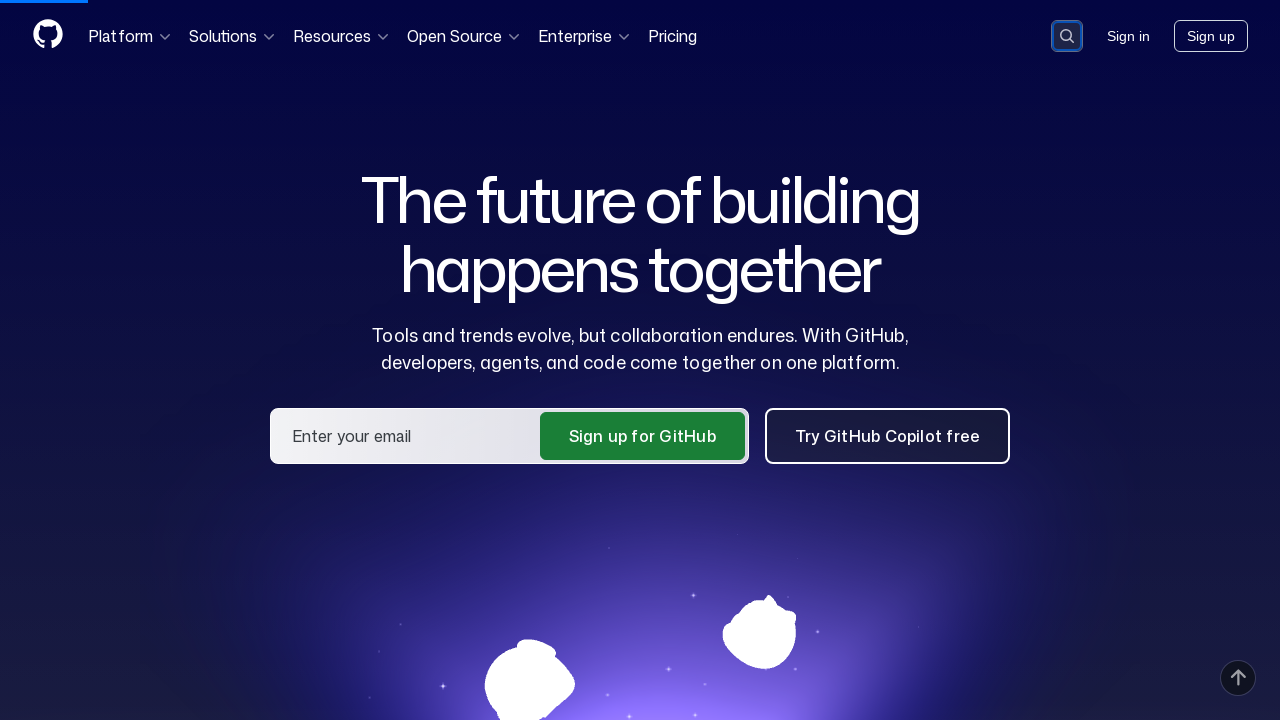

Search results loaded with microsoft/playwright repository link
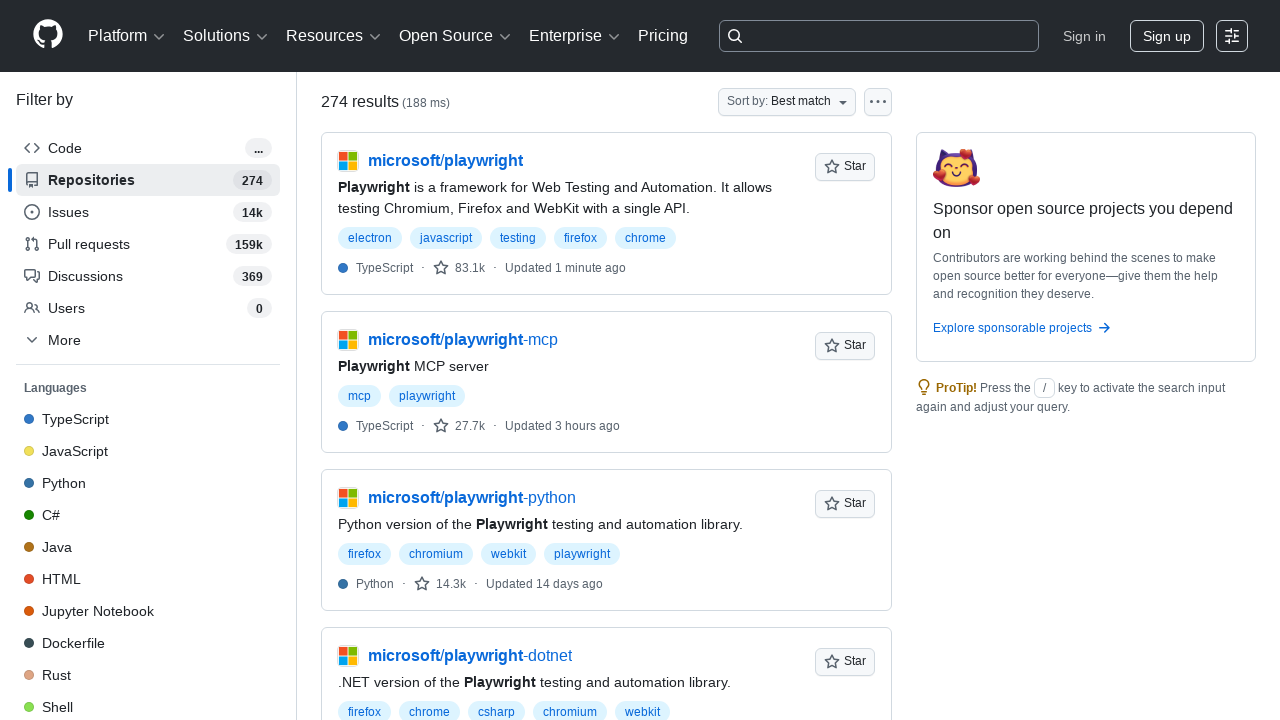

Clicked on microsoft/playwright repository link at (446, 161) on a[href='/microsoft/playwright']
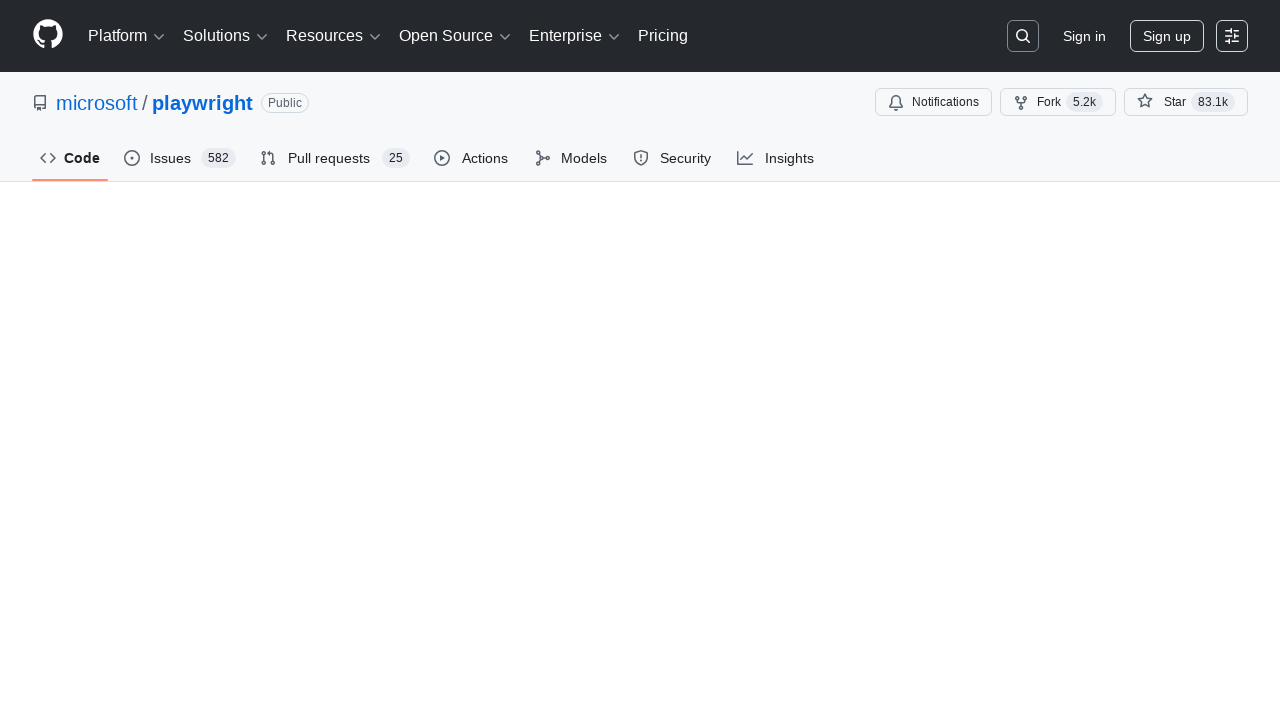

Clicked on Issues tab at (218, 158) on #issues-repo-tab-count
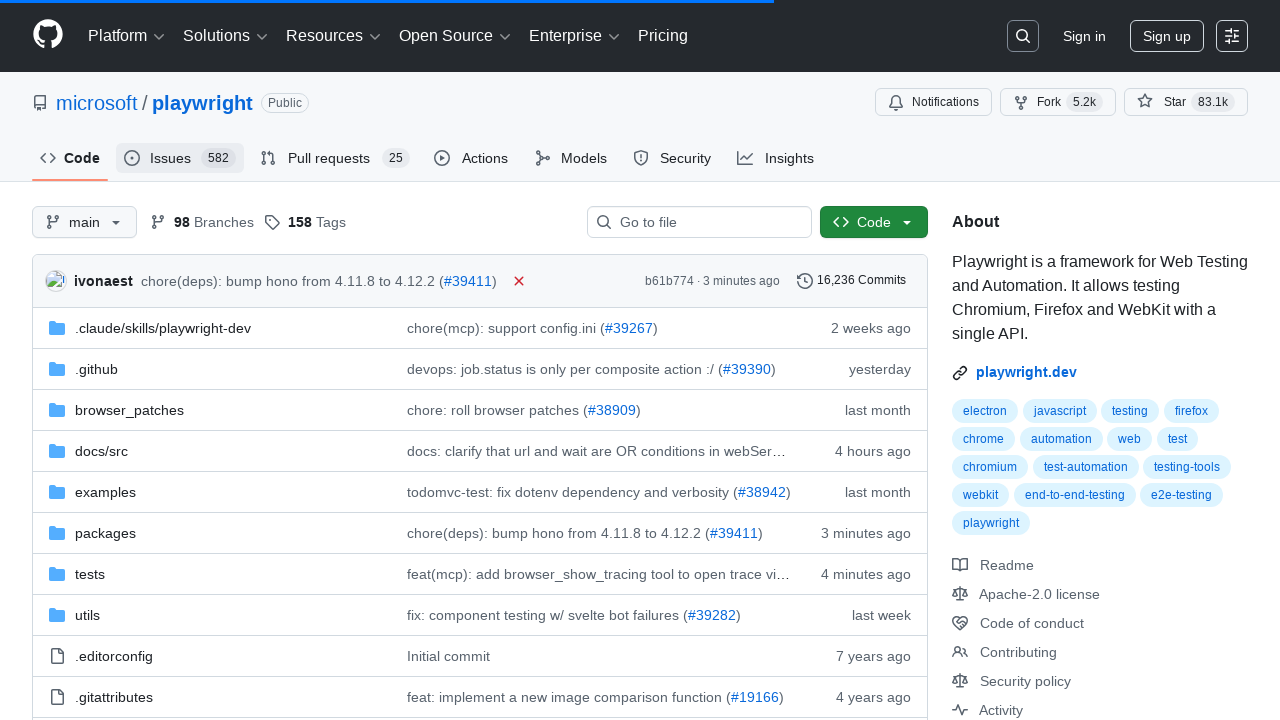

Issues are displayed on the page
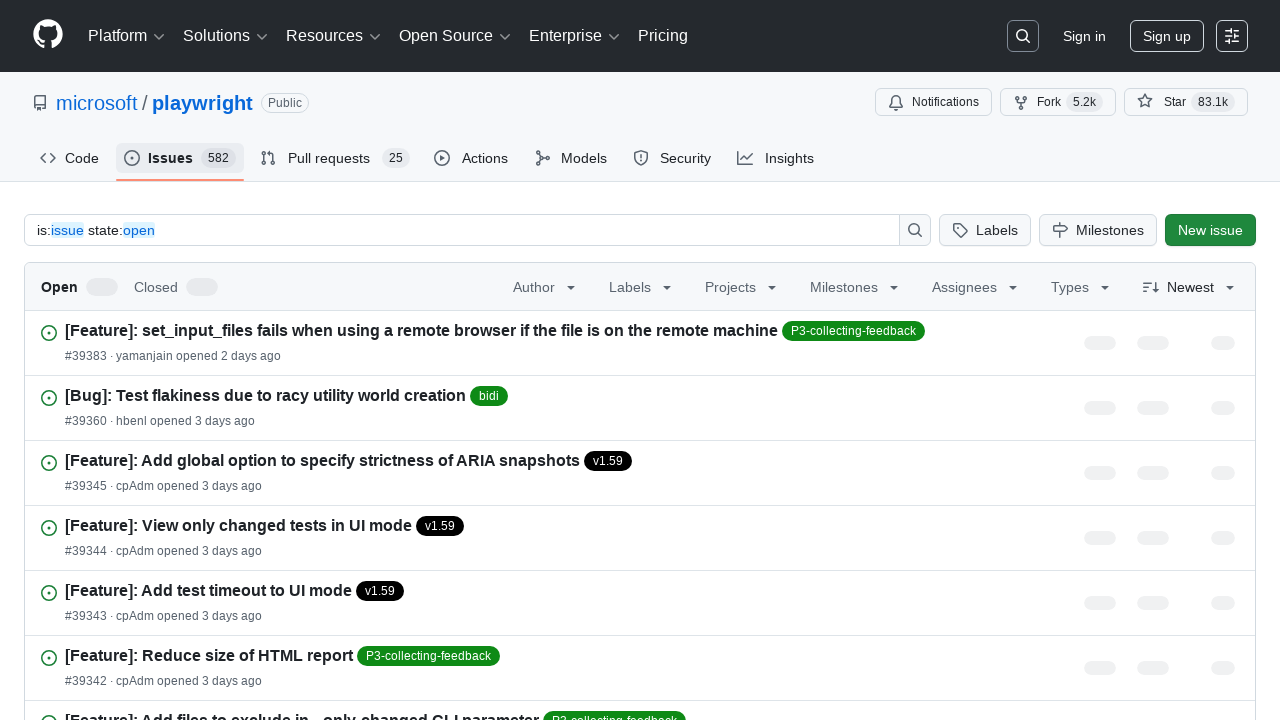

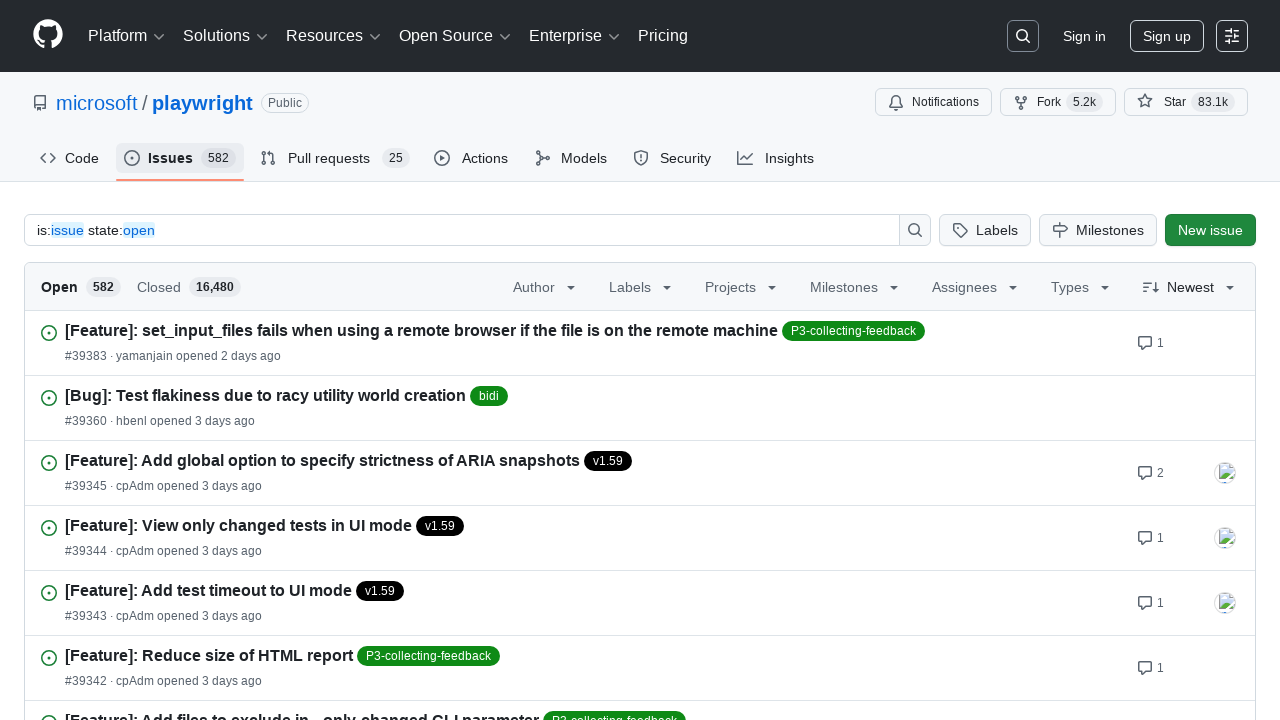